Tests search functionality on an architecture site by entering various Japanese search queries including location, architect name, and building type terms

Starting URL: https://bob-takuya.github.io/archi-site/

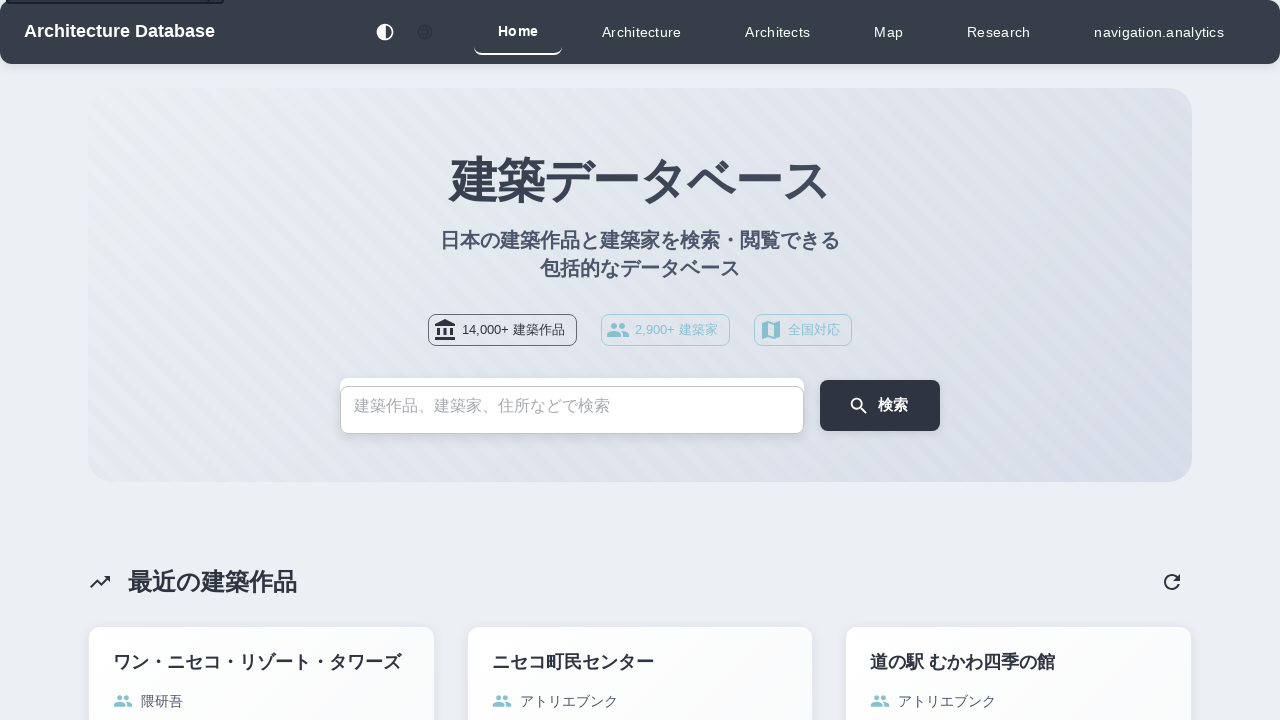

Waited for page to load (networkidle)
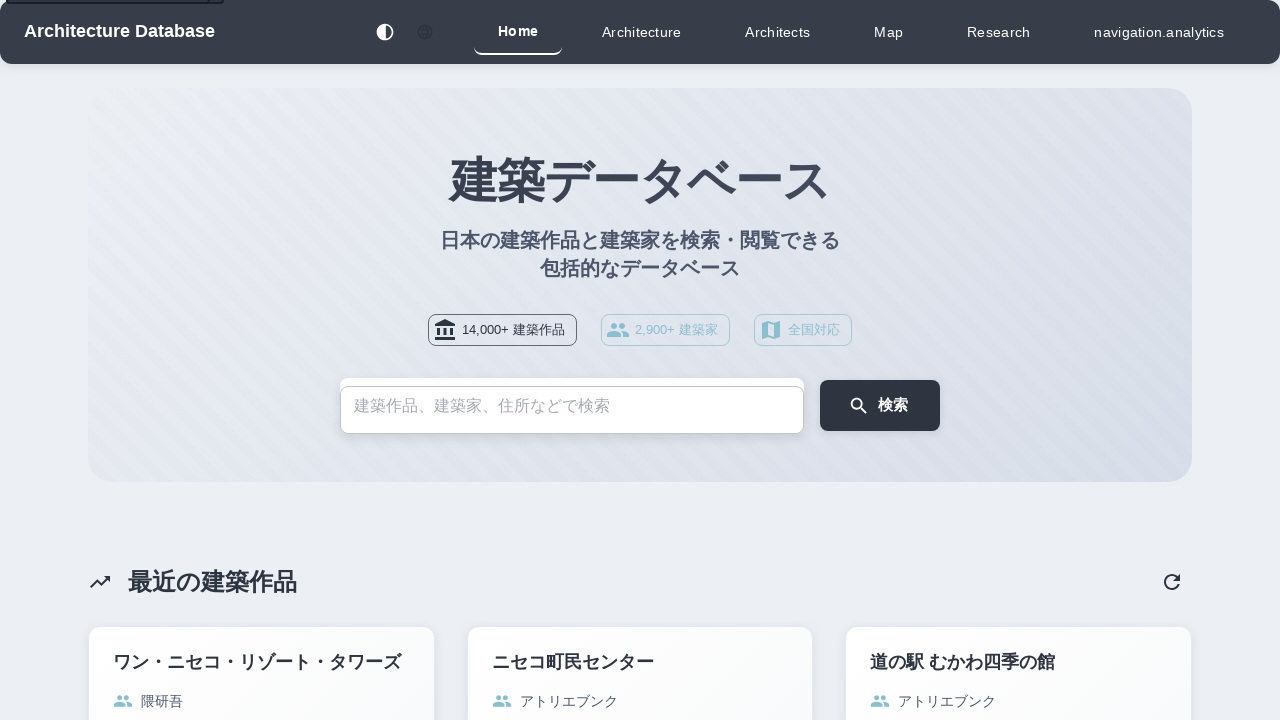

Located search input field
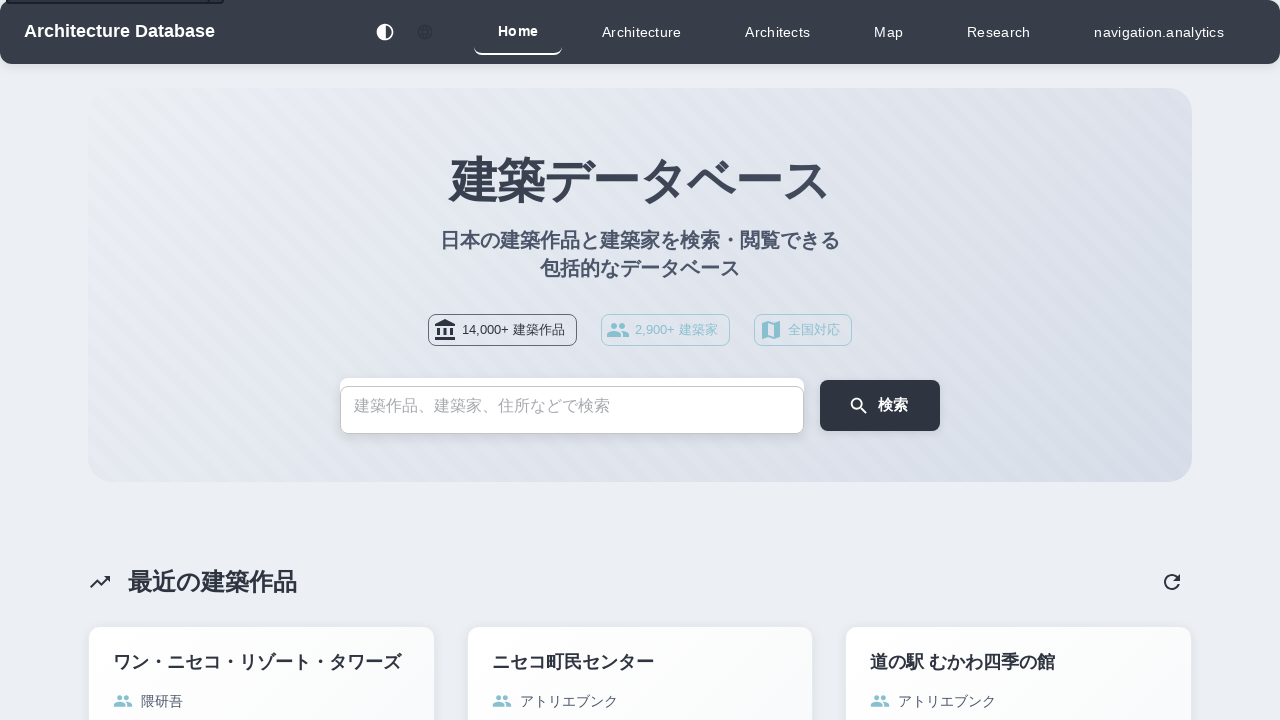

Filled search field with Japanese location '東京' (Tokyo) on input[type="search"], [data-testid="search-input"], input[placeholder*="検索"] >> 
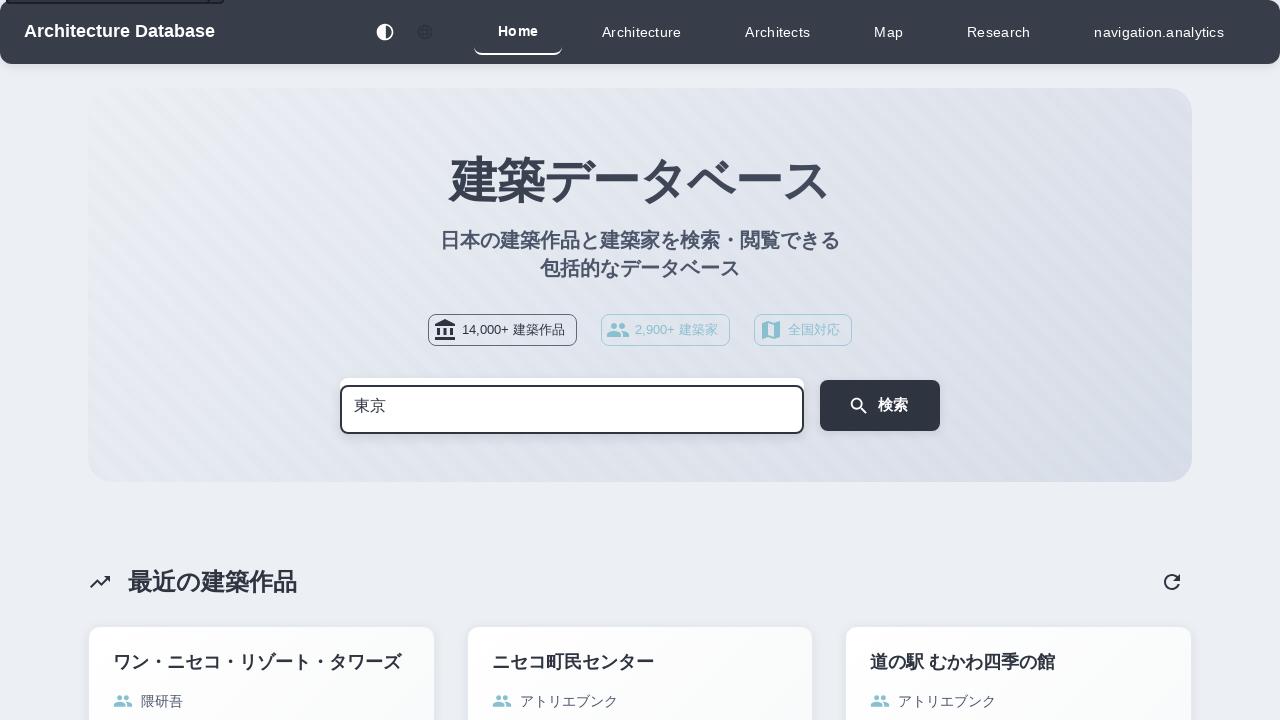

Waited 500ms for search results
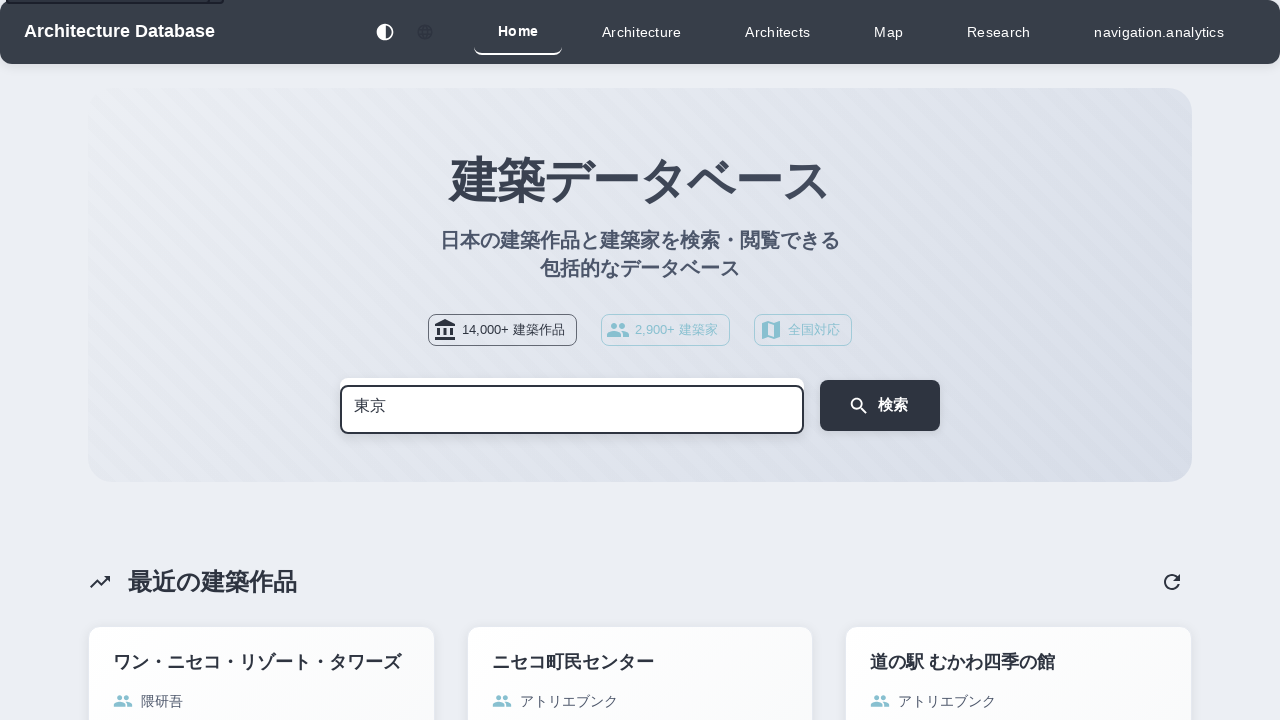

Cleared search field after location search test on input[type="search"], [data-testid="search-input"], input[placeholder*="検索"] >> 
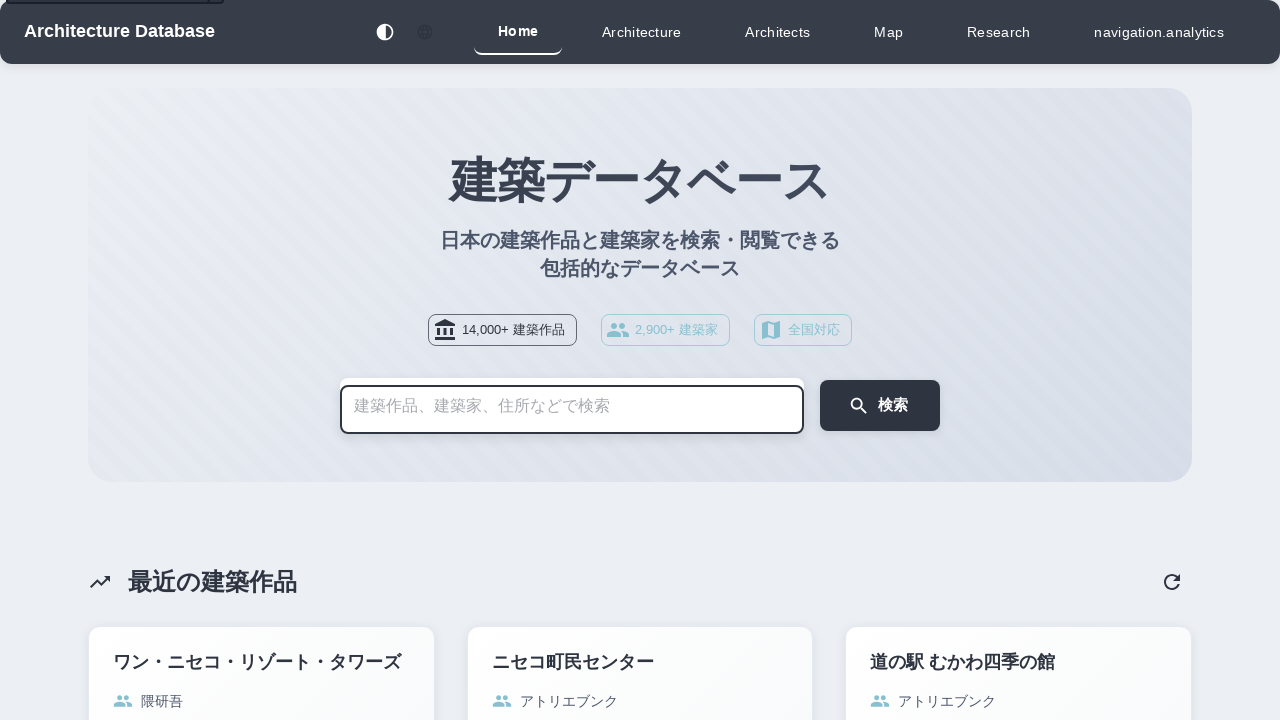

Waited 200ms for field to clear
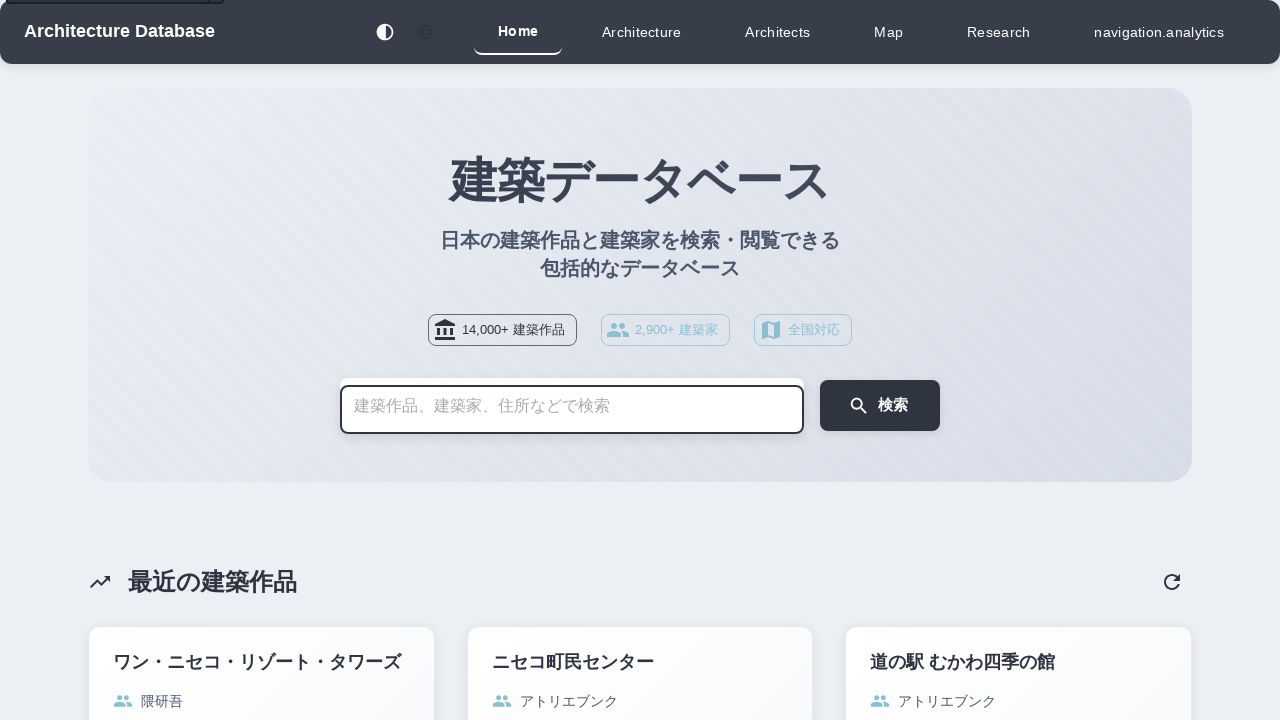

Filled search field with architect name '隈研吾' (Kengo Kuma) on input[type="search"], [data-testid="search-input"], input[placeholder*="検索"] >> 
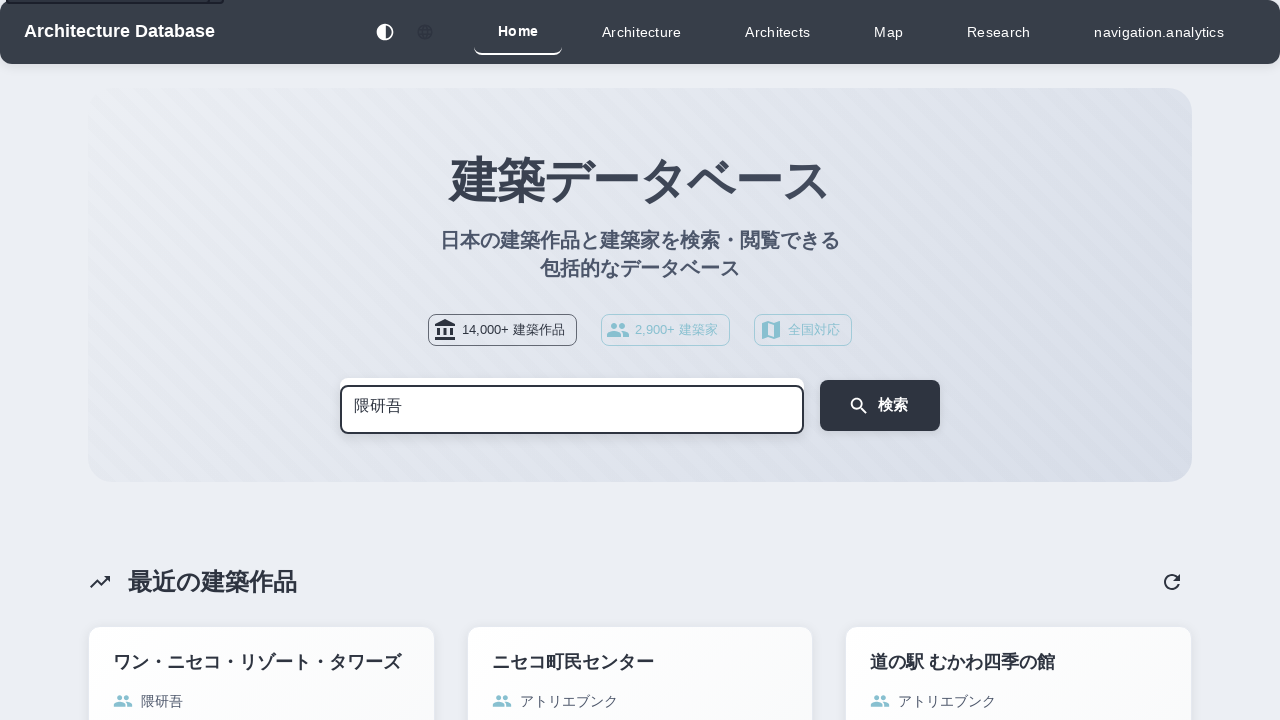

Waited 500ms for search results
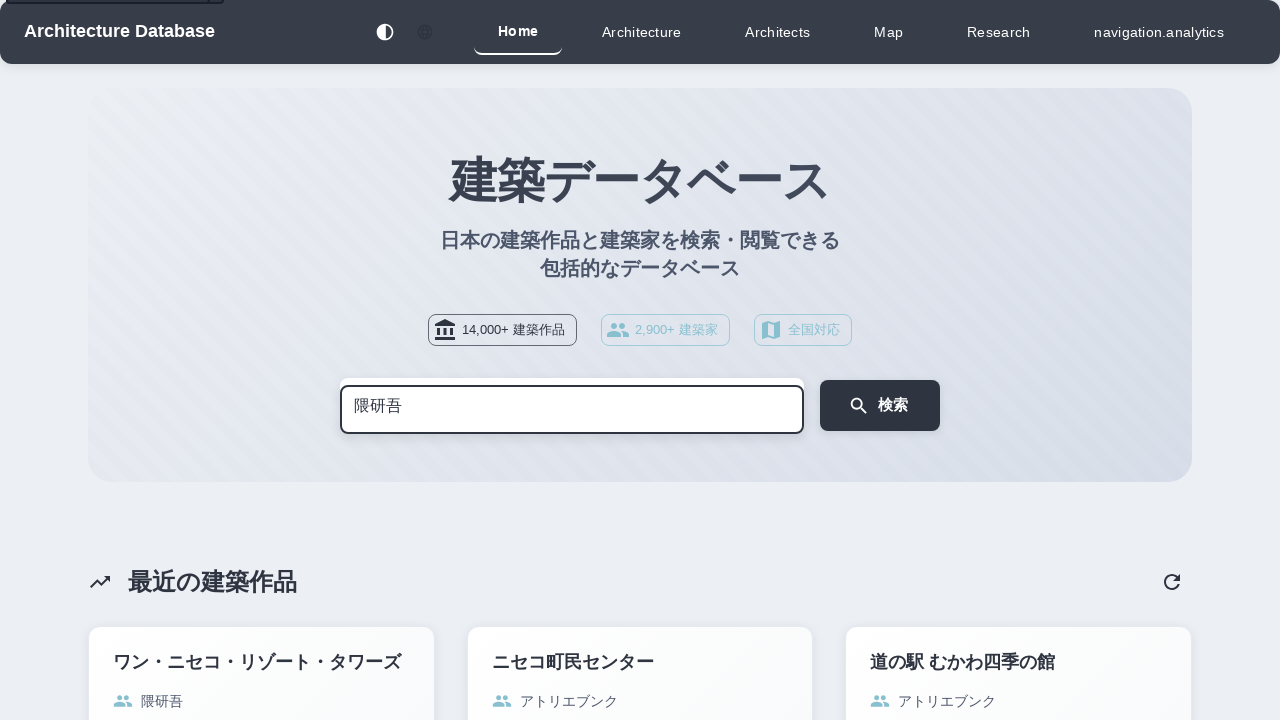

Cleared search field after architect name search test on input[type="search"], [data-testid="search-input"], input[placeholder*="検索"] >> 
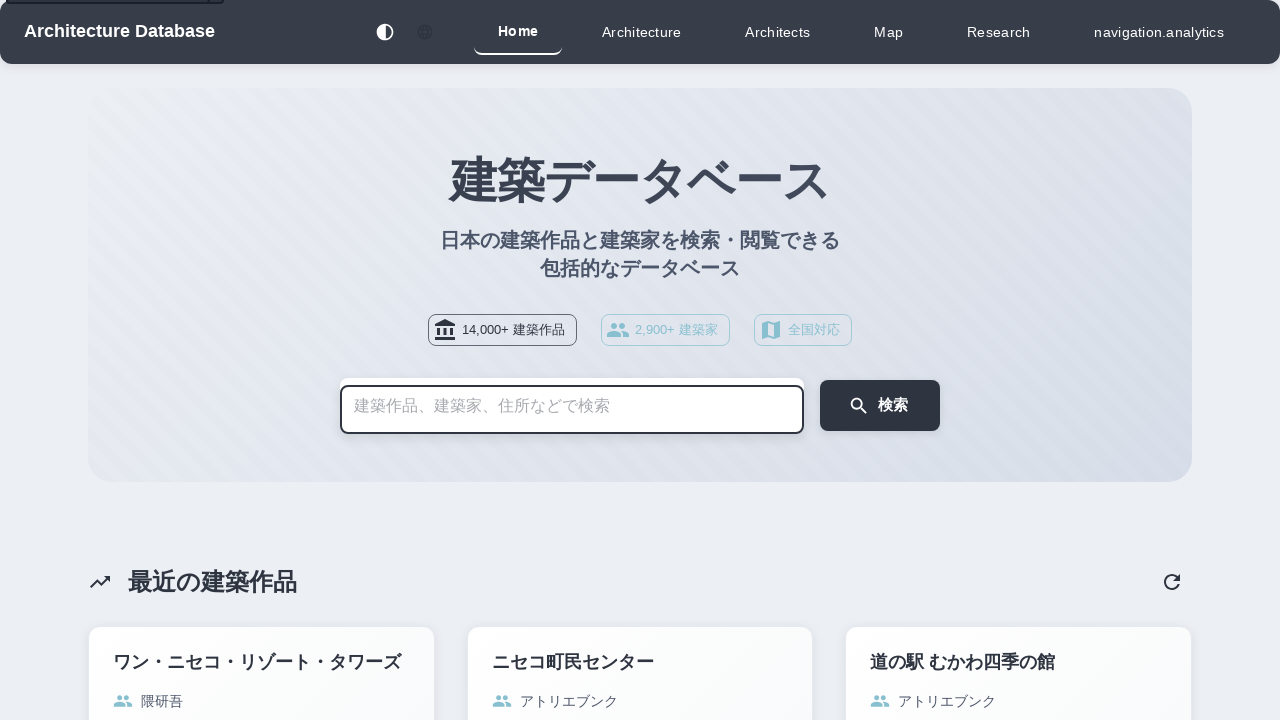

Waited 200ms for field to clear
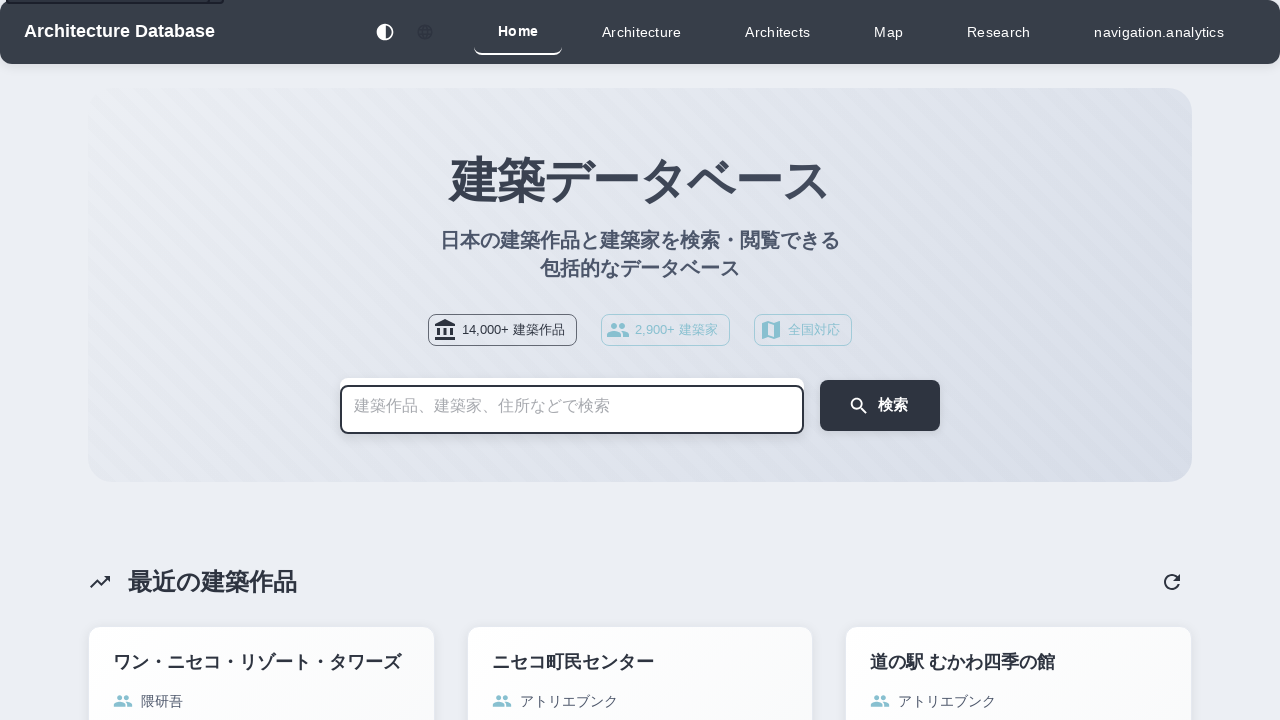

Filled search field with architecture term '建築' (architecture) on input[type="search"], [data-testid="search-input"], input[placeholder*="検索"] >> 
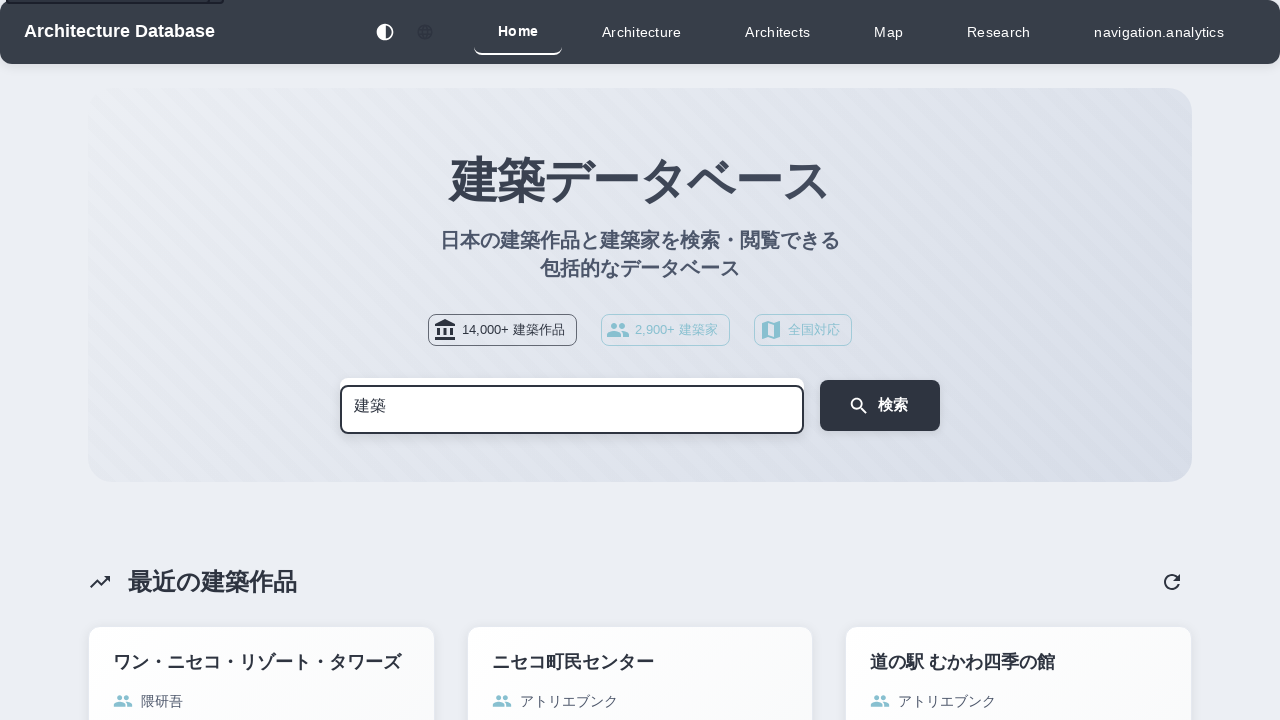

Waited 500ms for search results
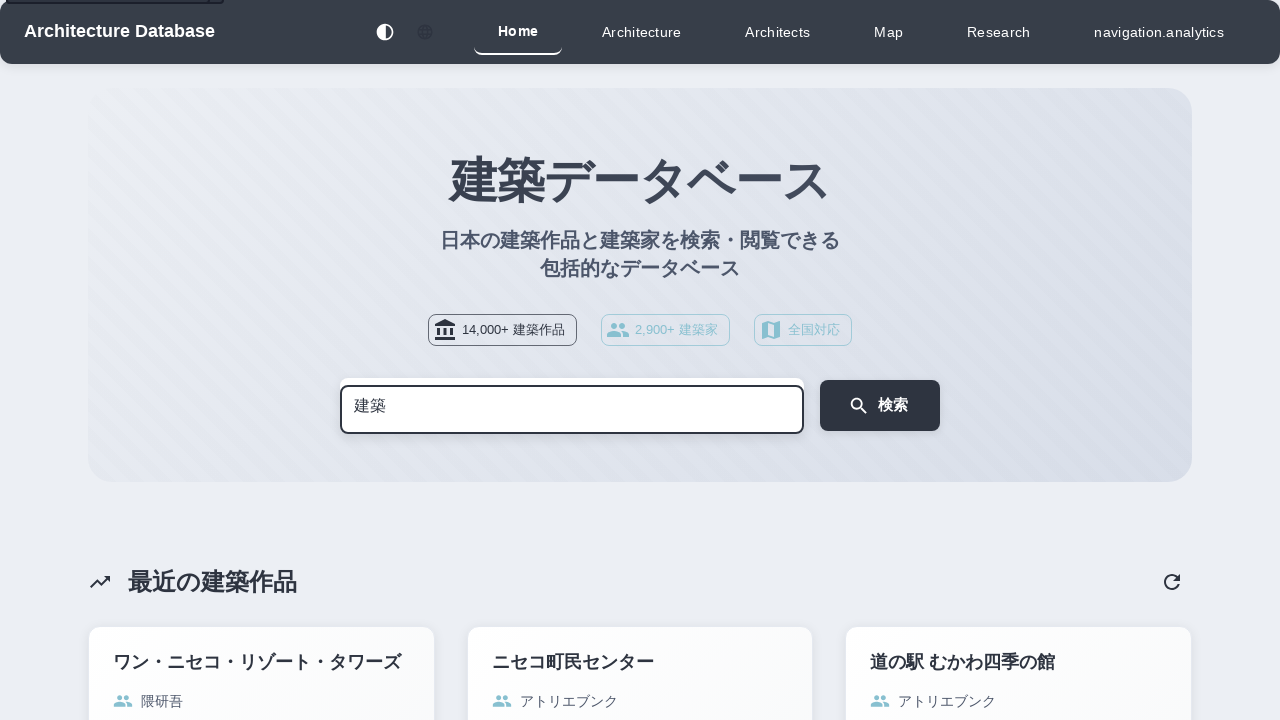

Cleared search field after architecture term search test on input[type="search"], [data-testid="search-input"], input[placeholder*="検索"] >> 
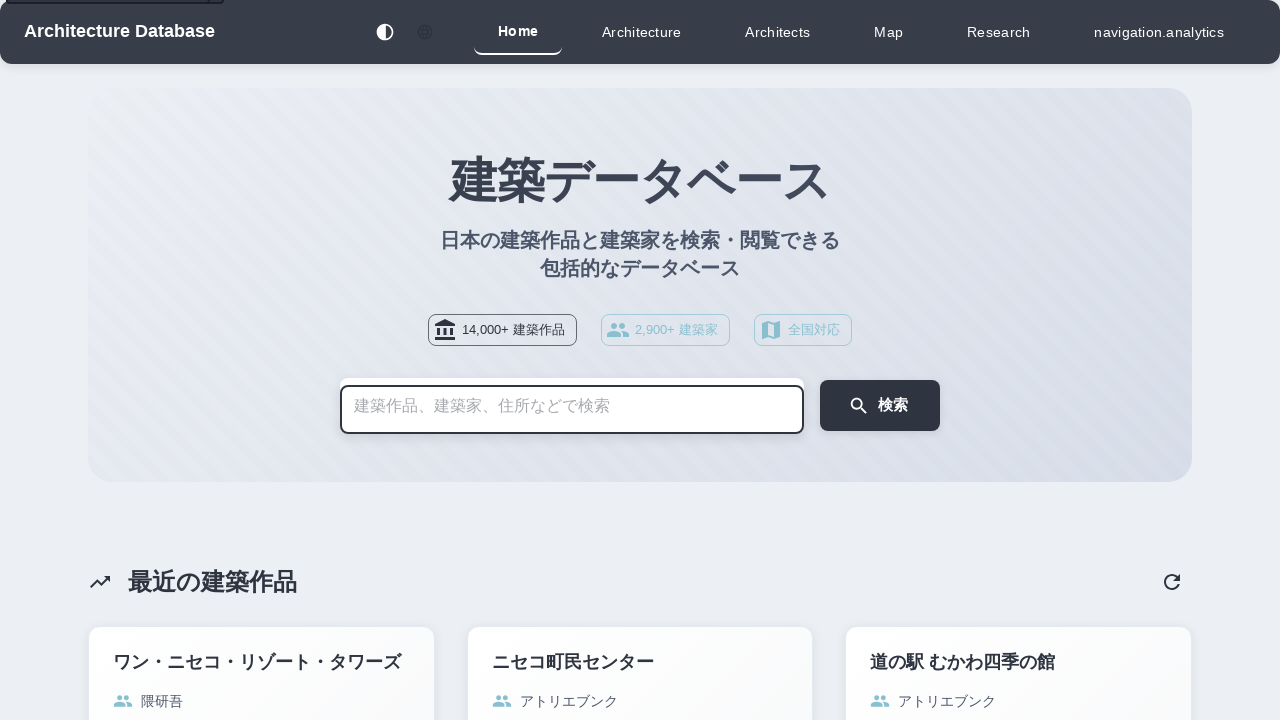

Waited 200ms for field to clear
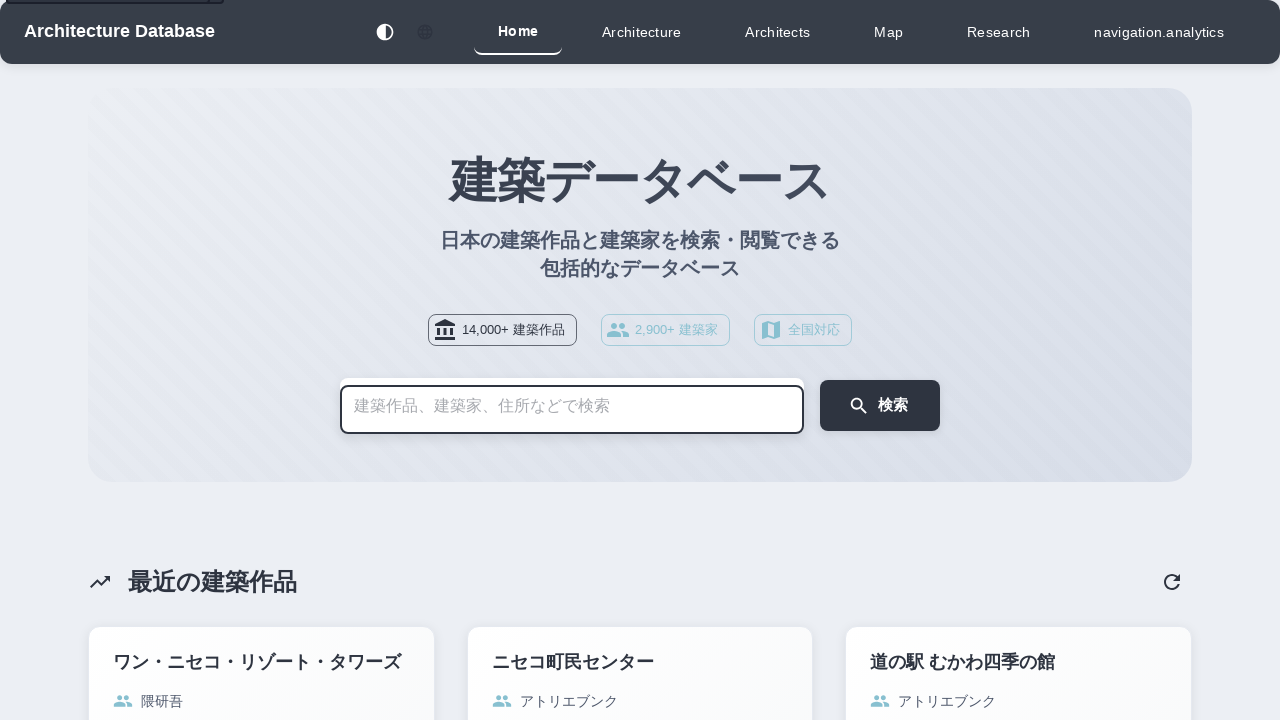

Filled search field with building type '住宅' (residential) on input[type="search"], [data-testid="search-input"], input[placeholder*="検索"] >> 
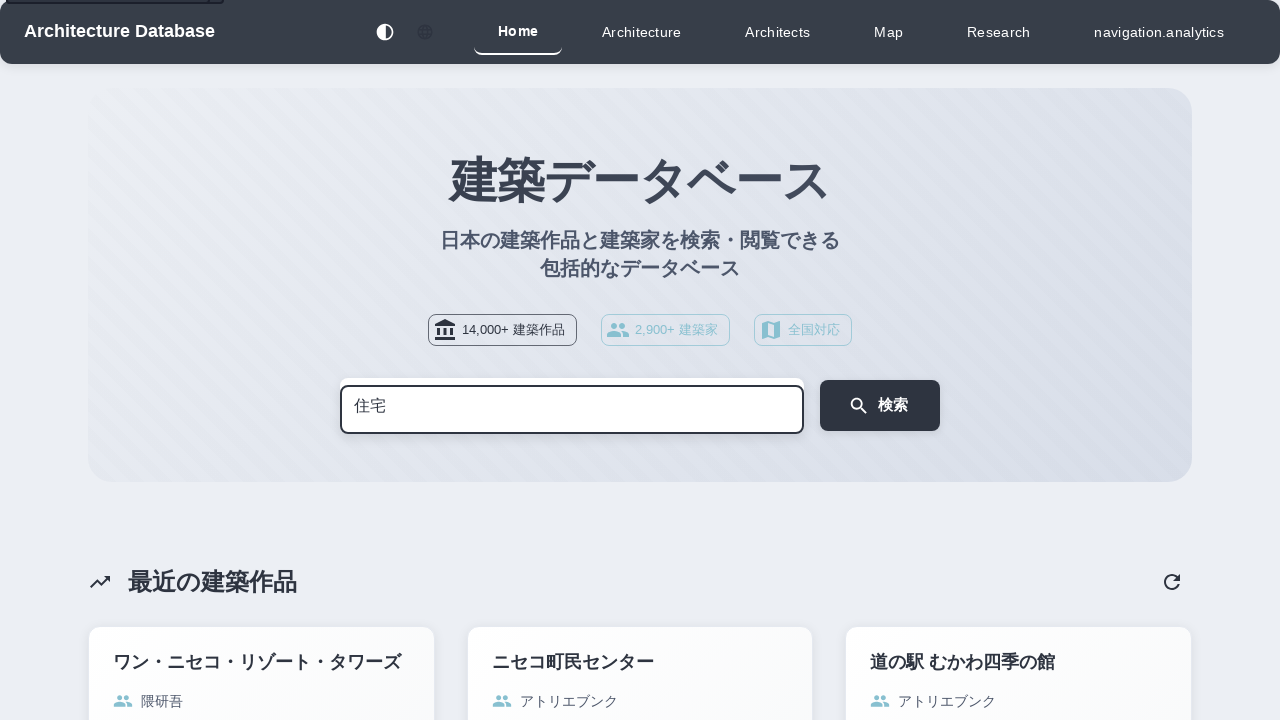

Waited 500ms for search results from residential building search
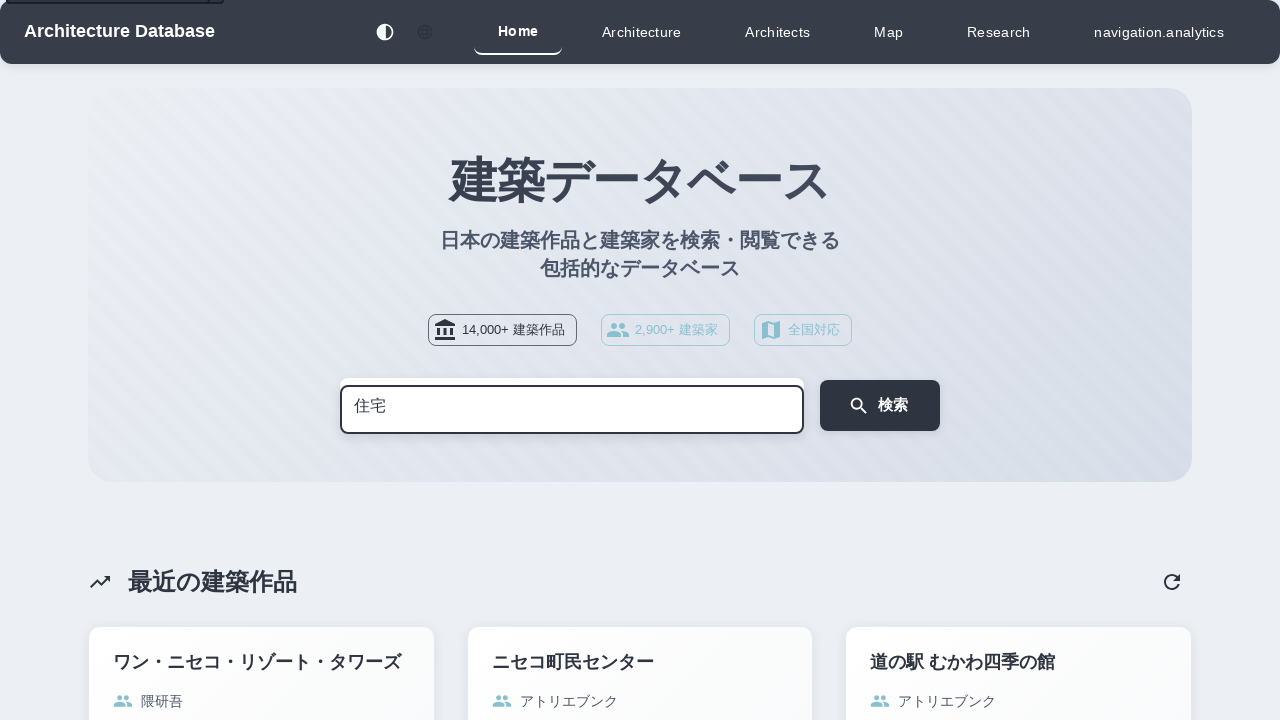

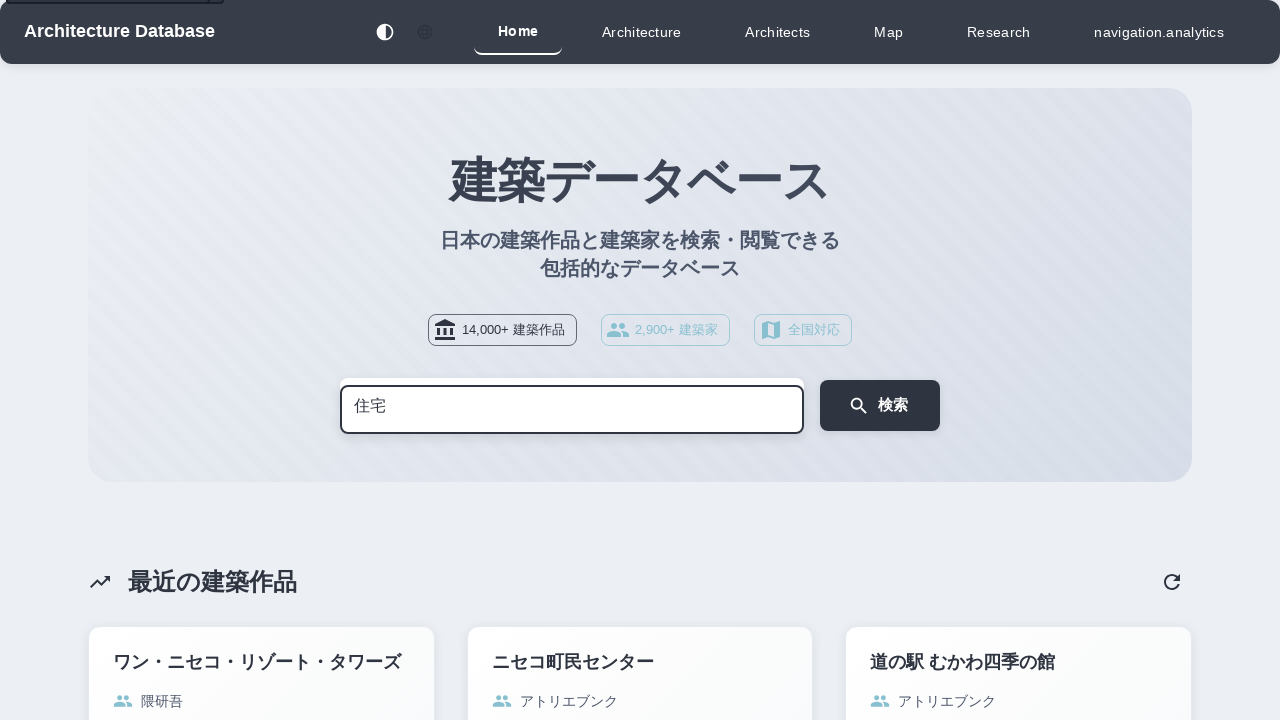